Tests the clear command functionality by navigating to a test page and clearing the value from a textbox element

Starting URL: http://omayo.blogspot.com/

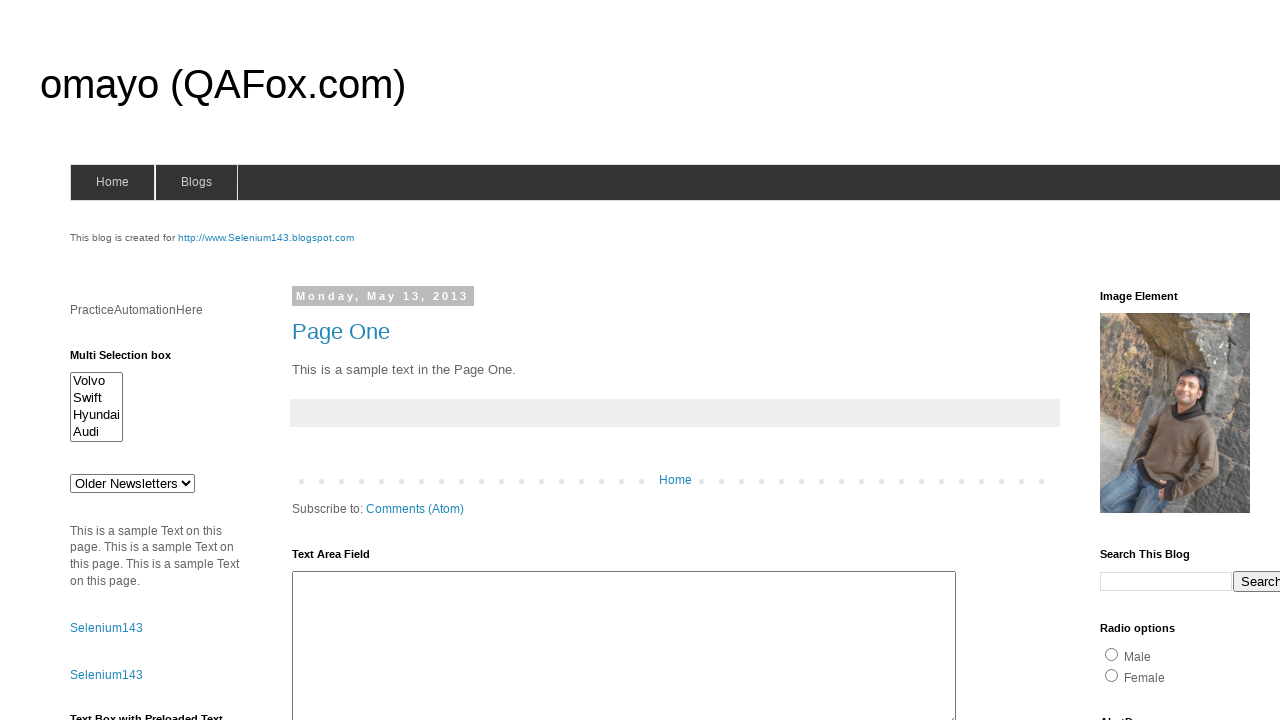

Navigated to http://omayo.blogspot.com/
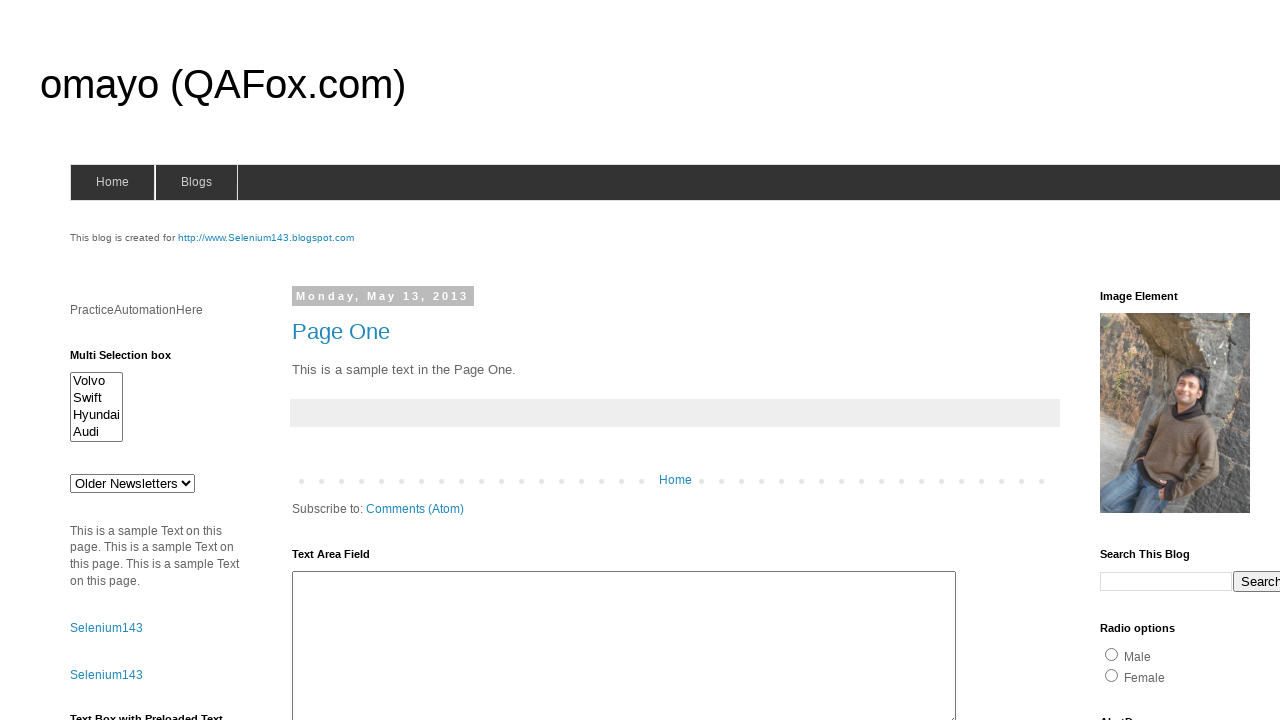

Cleared the textbox element by filling it with empty string on #textbox1
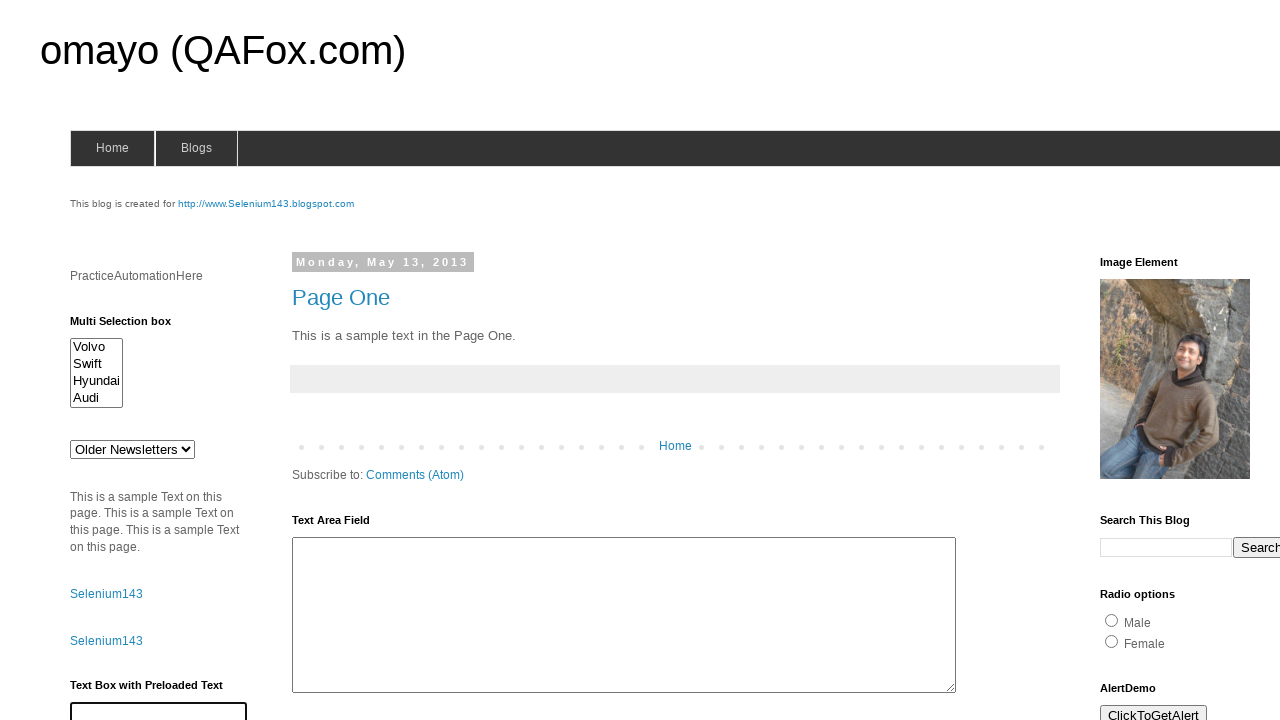

Waited 2 seconds to observe the cleared state
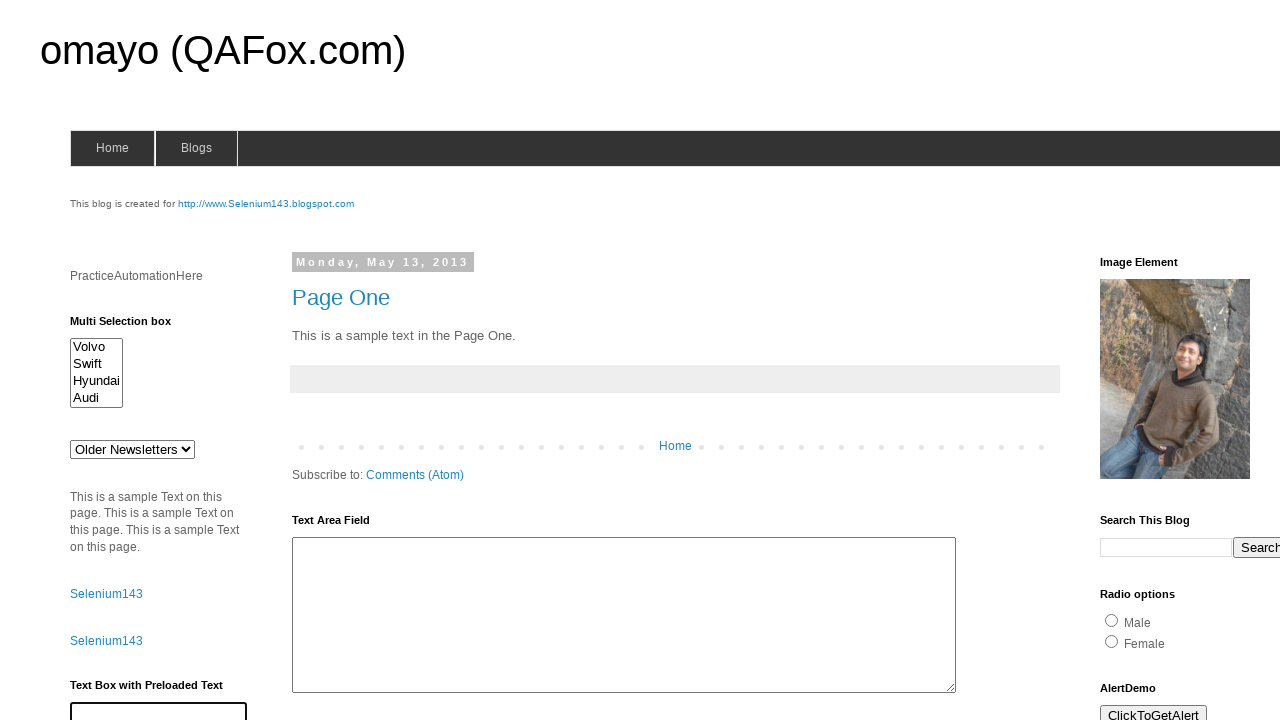

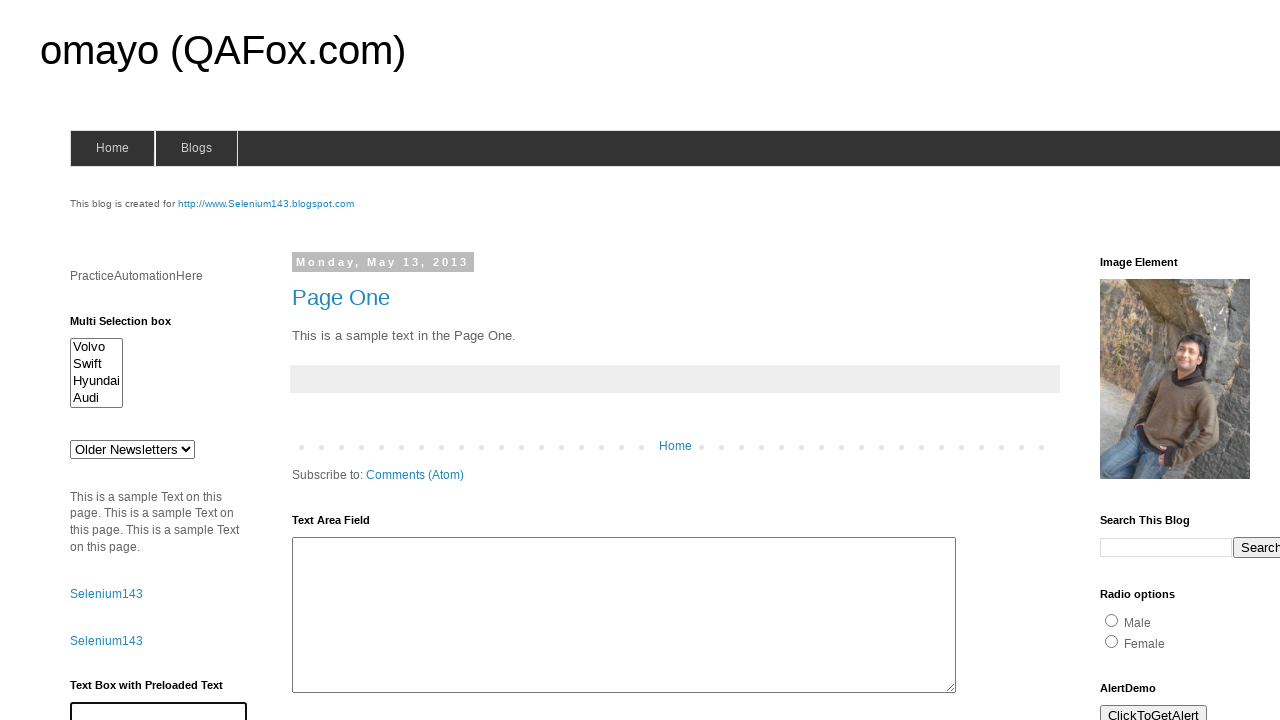